Tests that adding a doctor without a password shows an appropriate validation error

Starting URL: https://sitetc1kaykywaleskabreno.vercel.app/admin

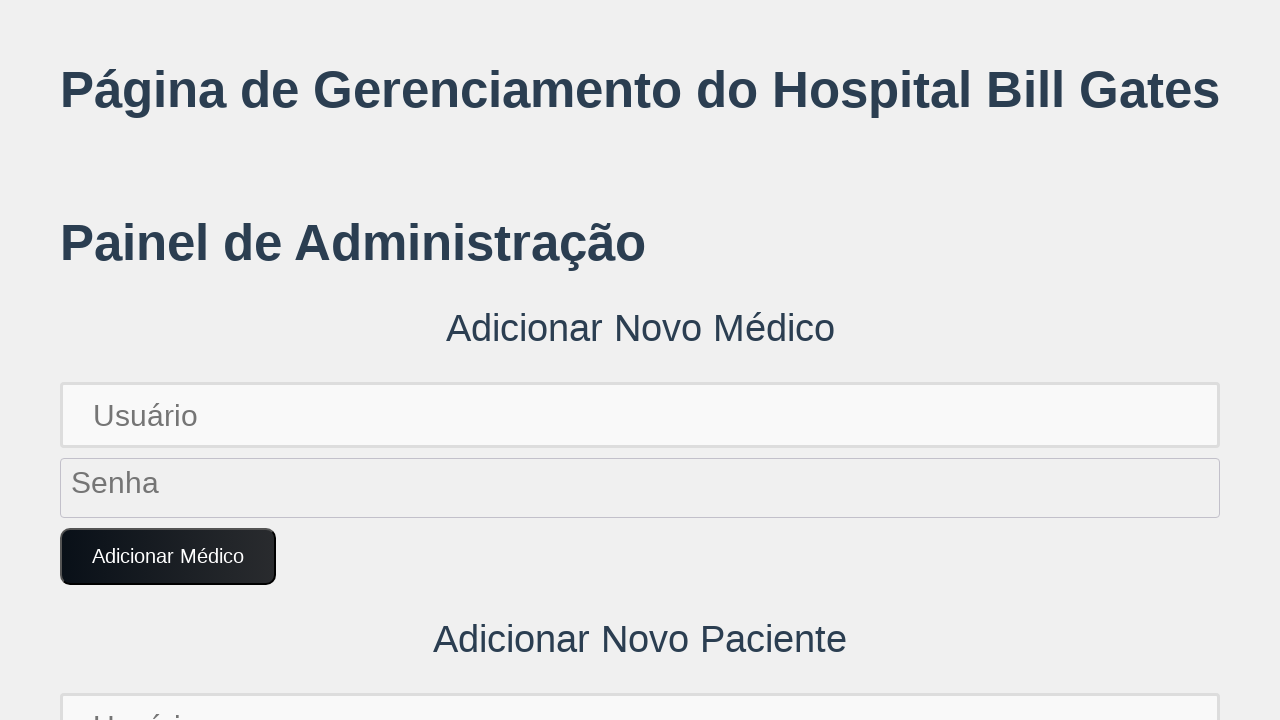

Set up dialog handler to capture alerts
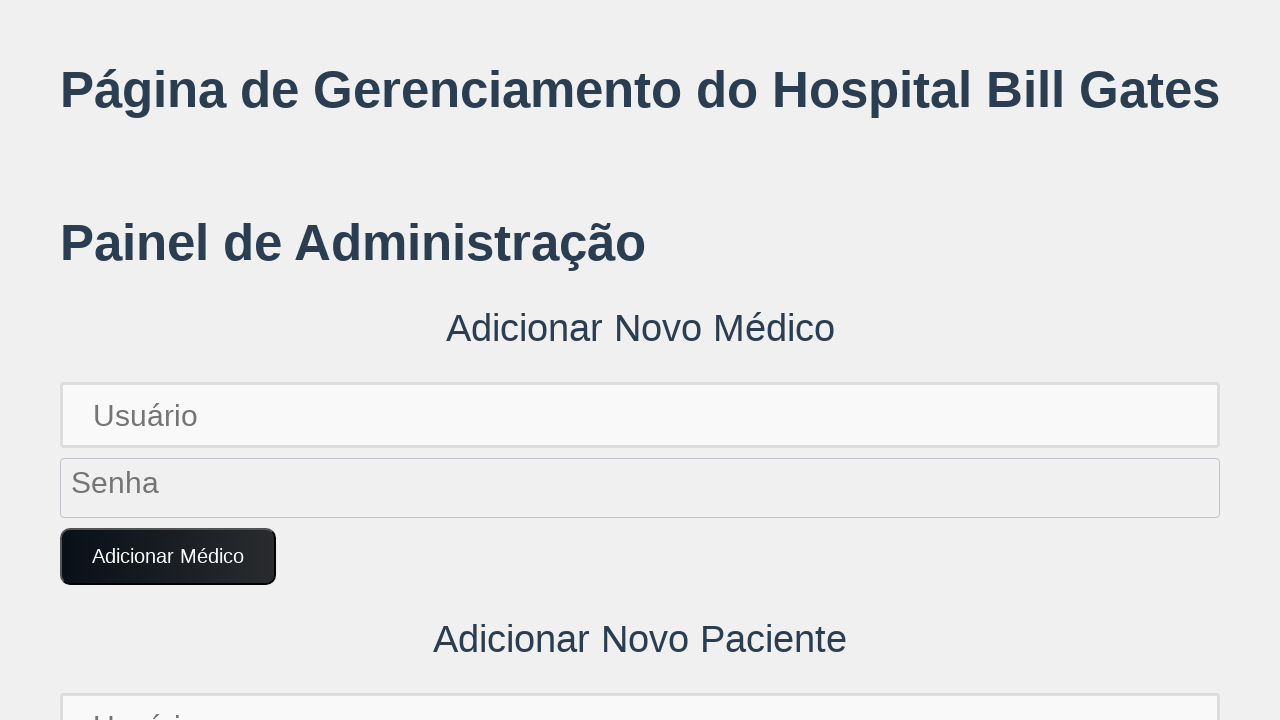

Filled username field with 'medico.sem.senha' without password on input[placeholder='Usuário']
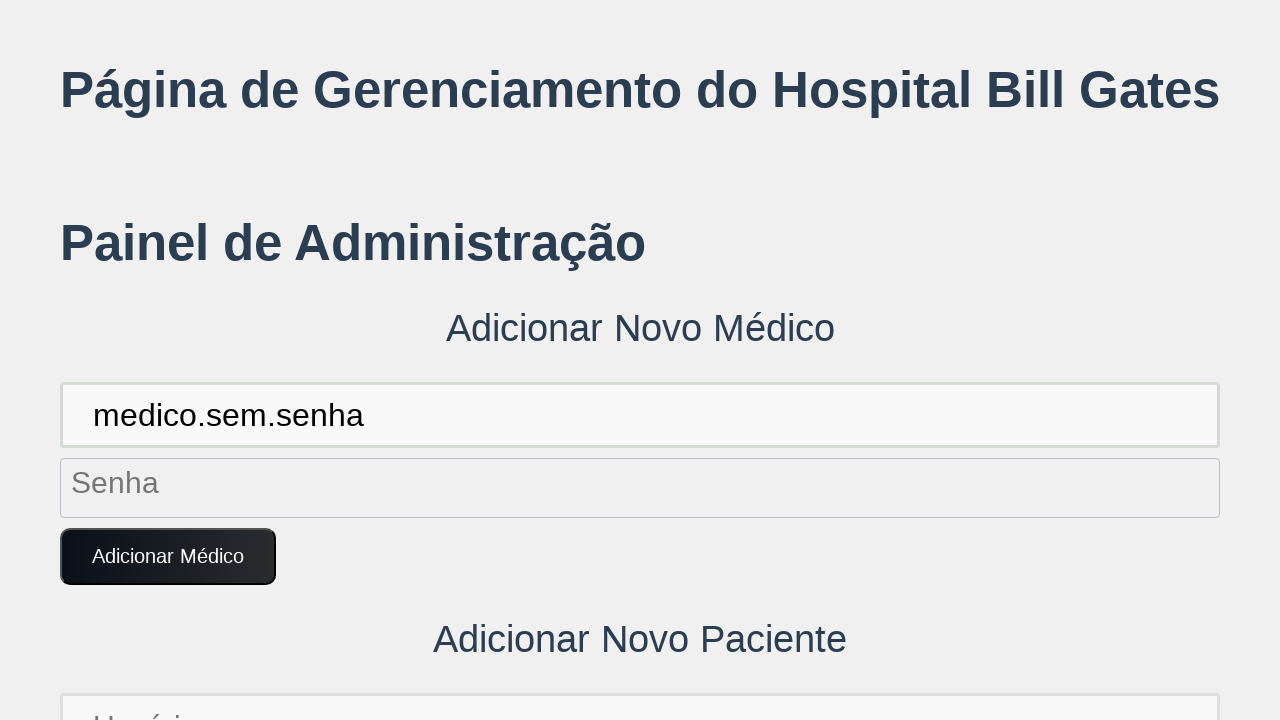

Clicked 'Adicionar Médico' button at (168, 557) on button:text('Adicionar Médico')
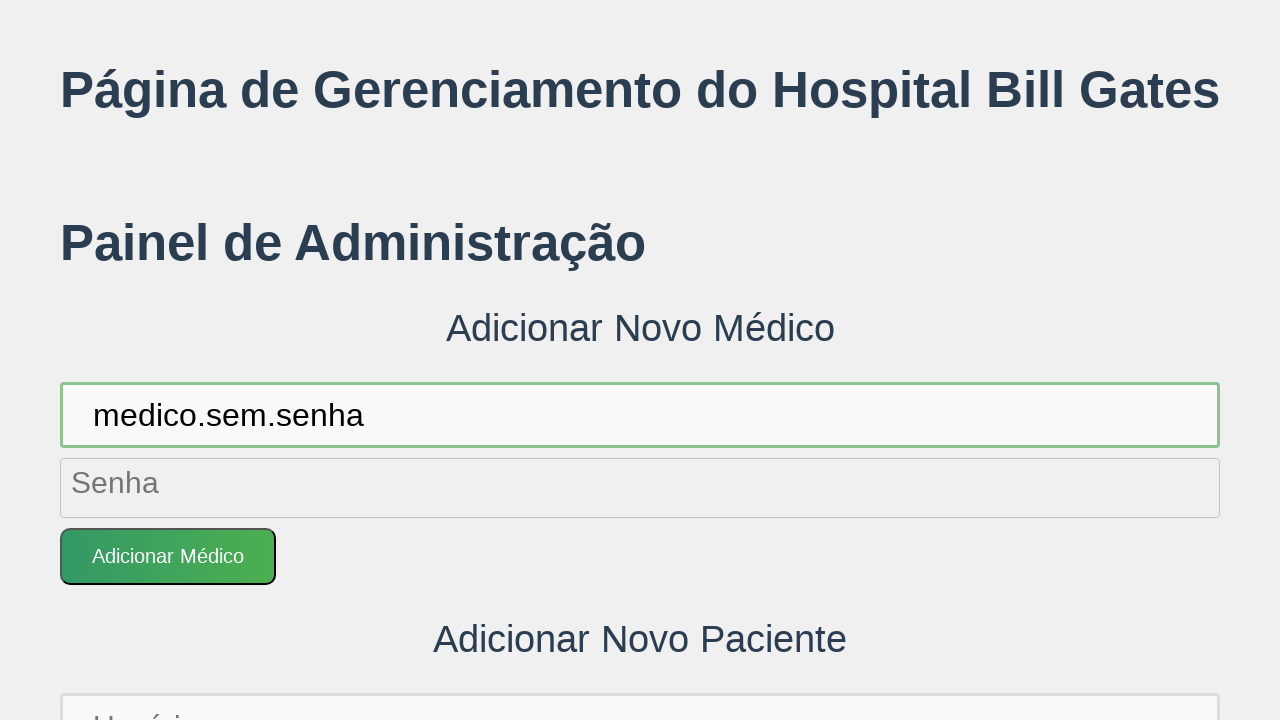

Waited for validation alert to be processed
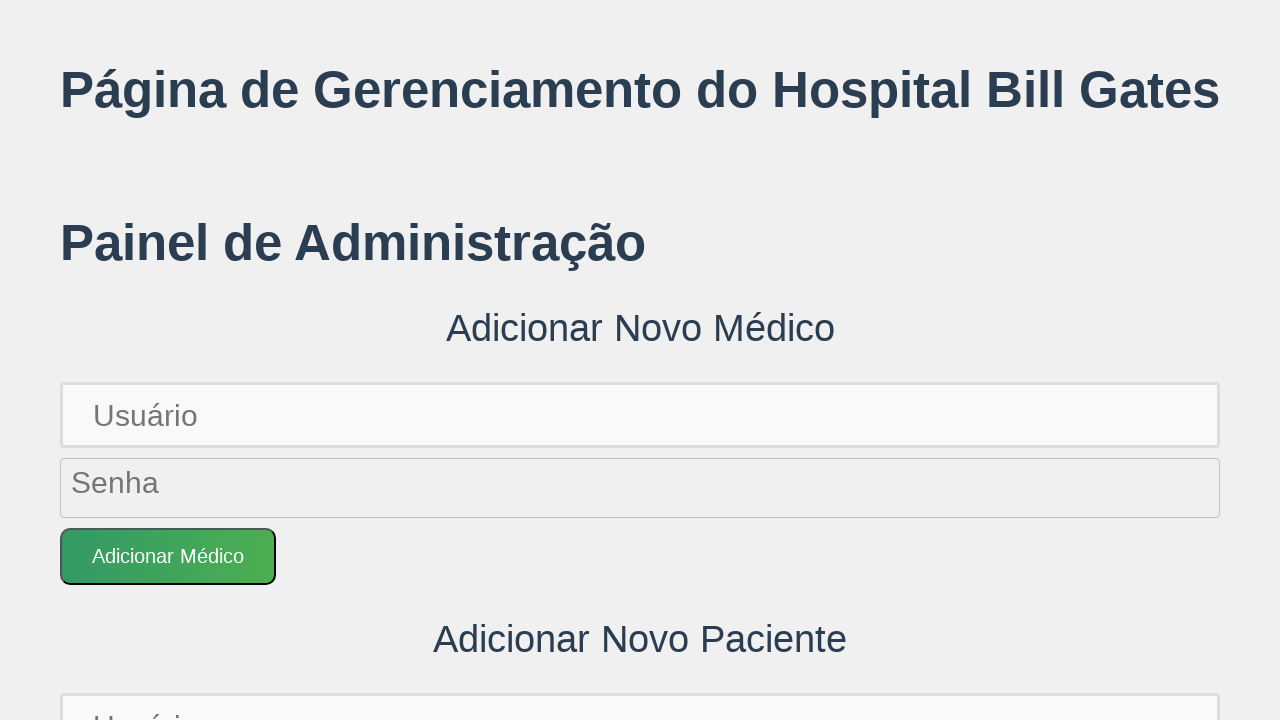

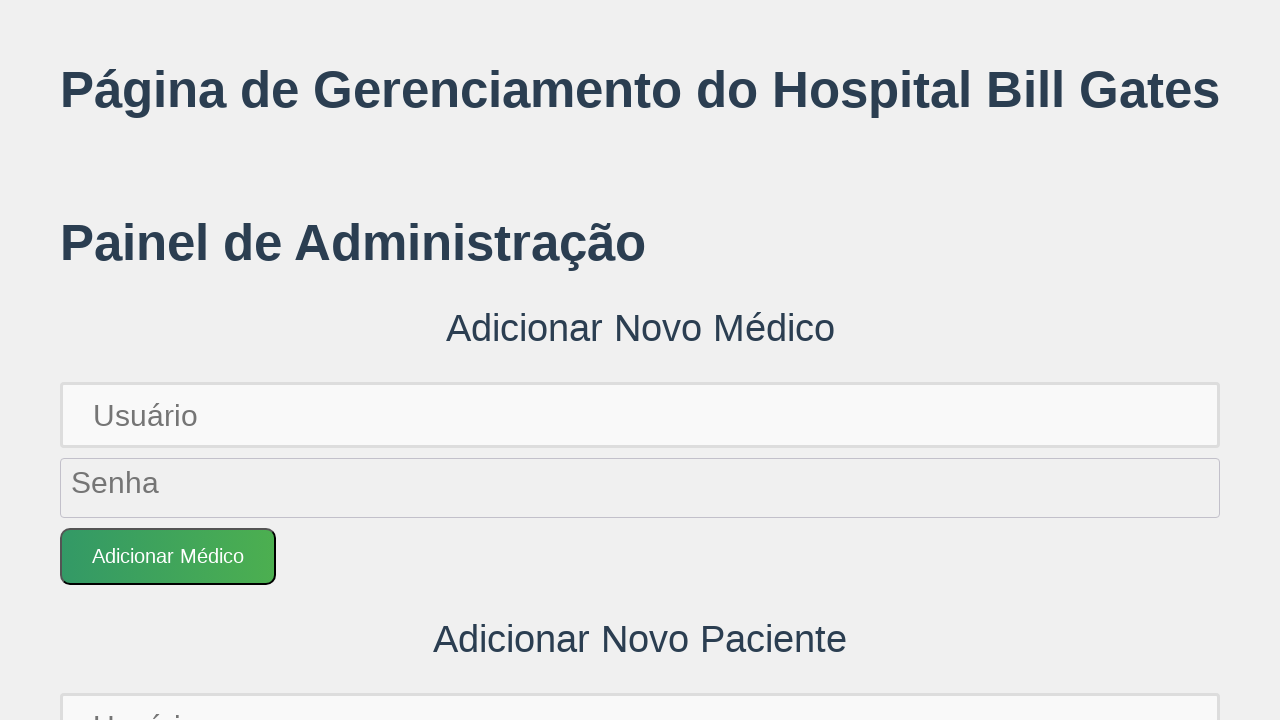